Tests text input fields by navigating to web form page and filling text input, password, and textarea fields

Starting URL: https://bonigarcia.dev/selenium-webdriver-java/

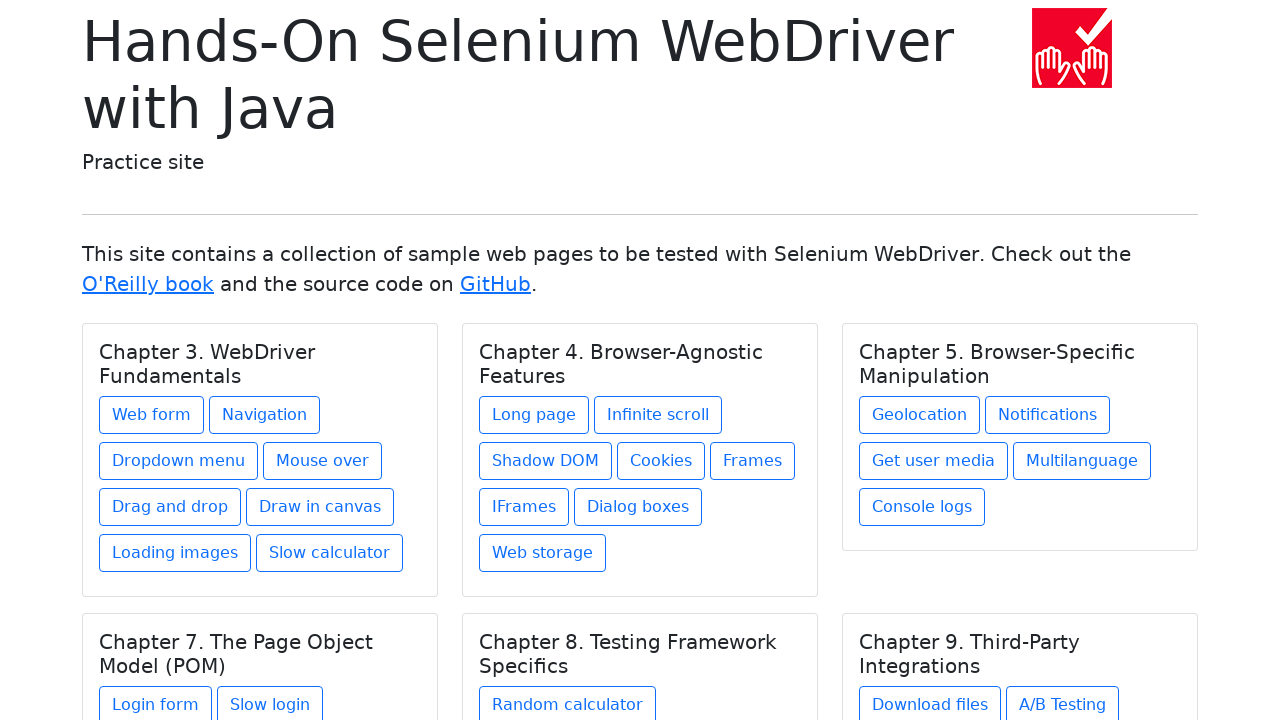

Clicked on web form link to navigate to form page at (152, 415) on a[href='web-form.html']
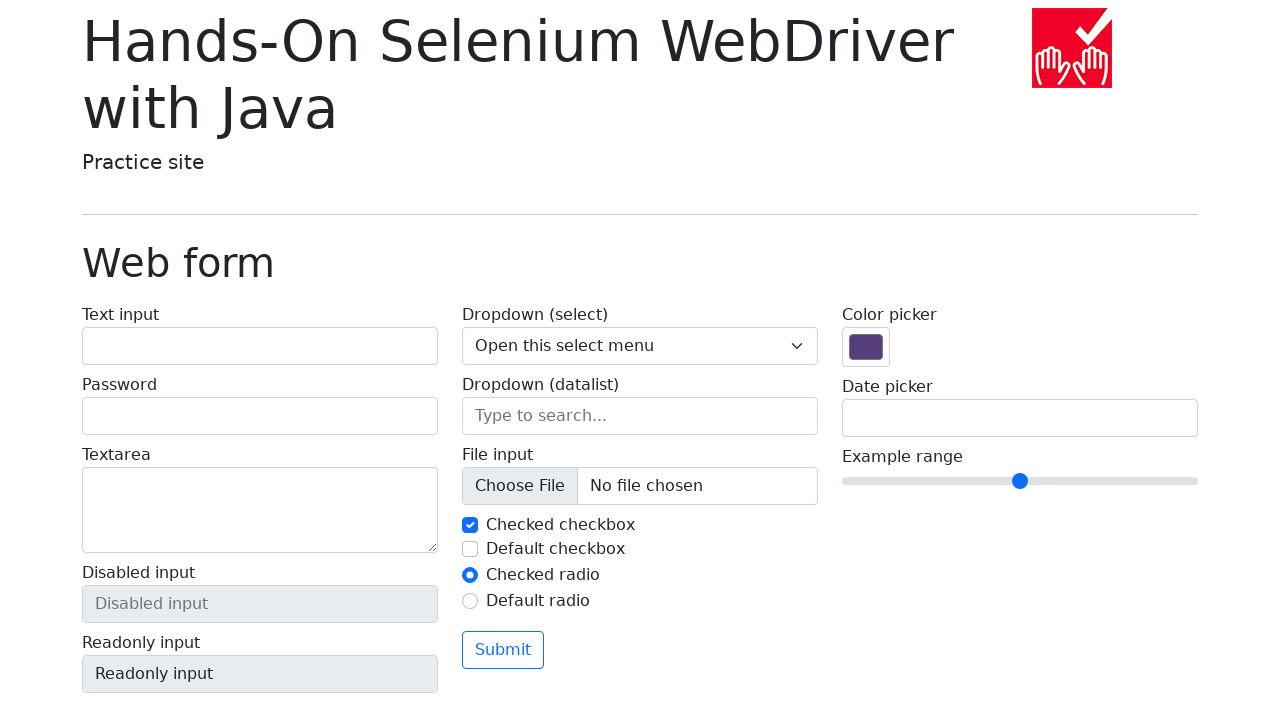

Web form page loaded and text input field is visible
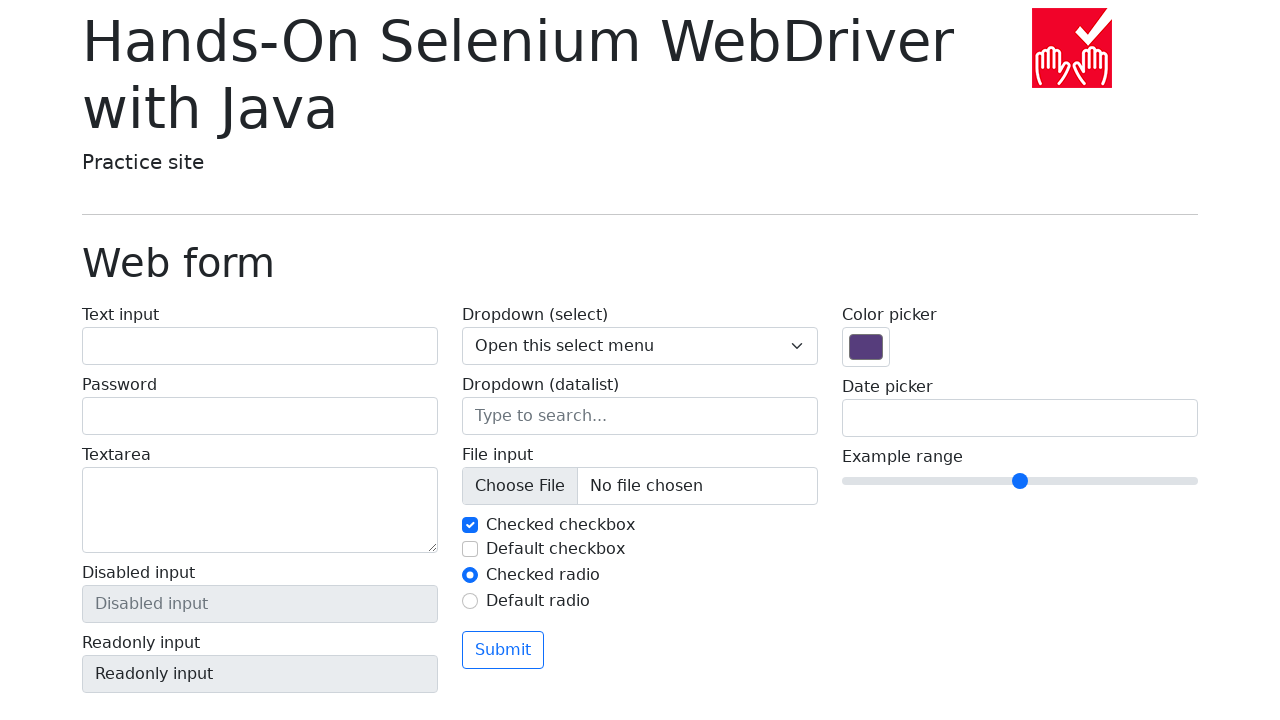

Clicked on text input field at (260, 346) on input[name='my-text']
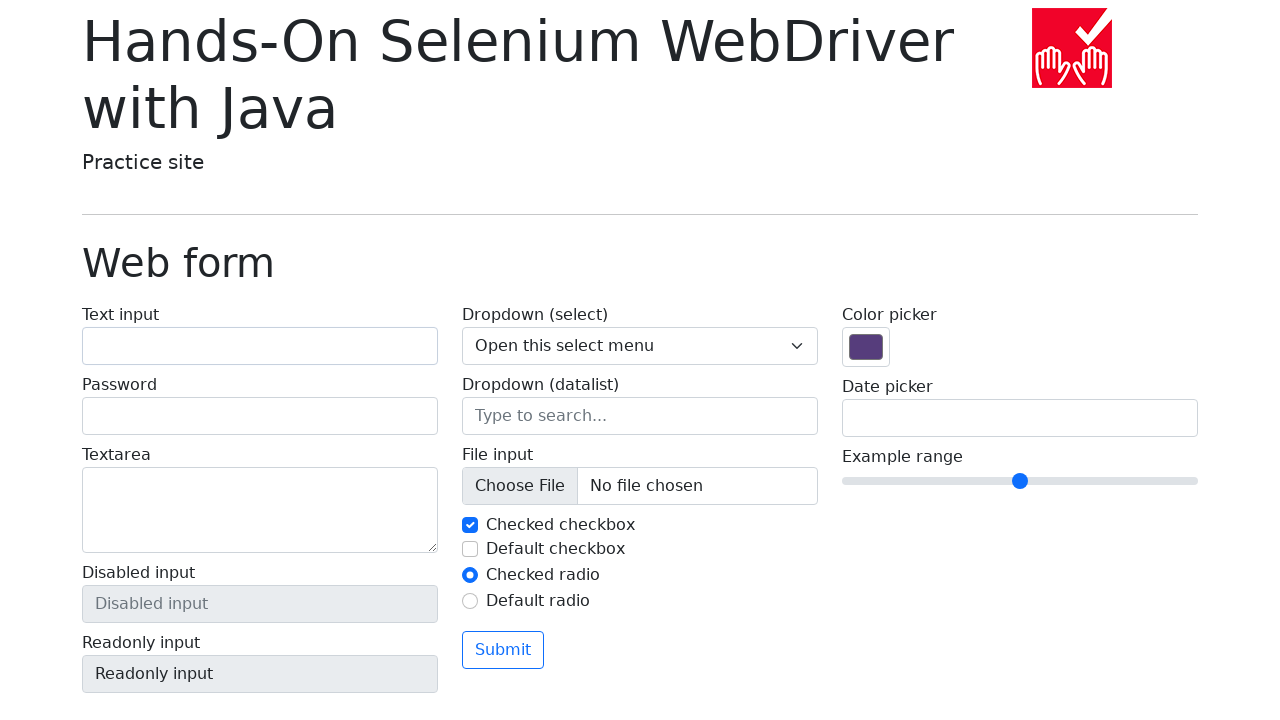

Filled text input field with 'Test text' on input[name='my-text']
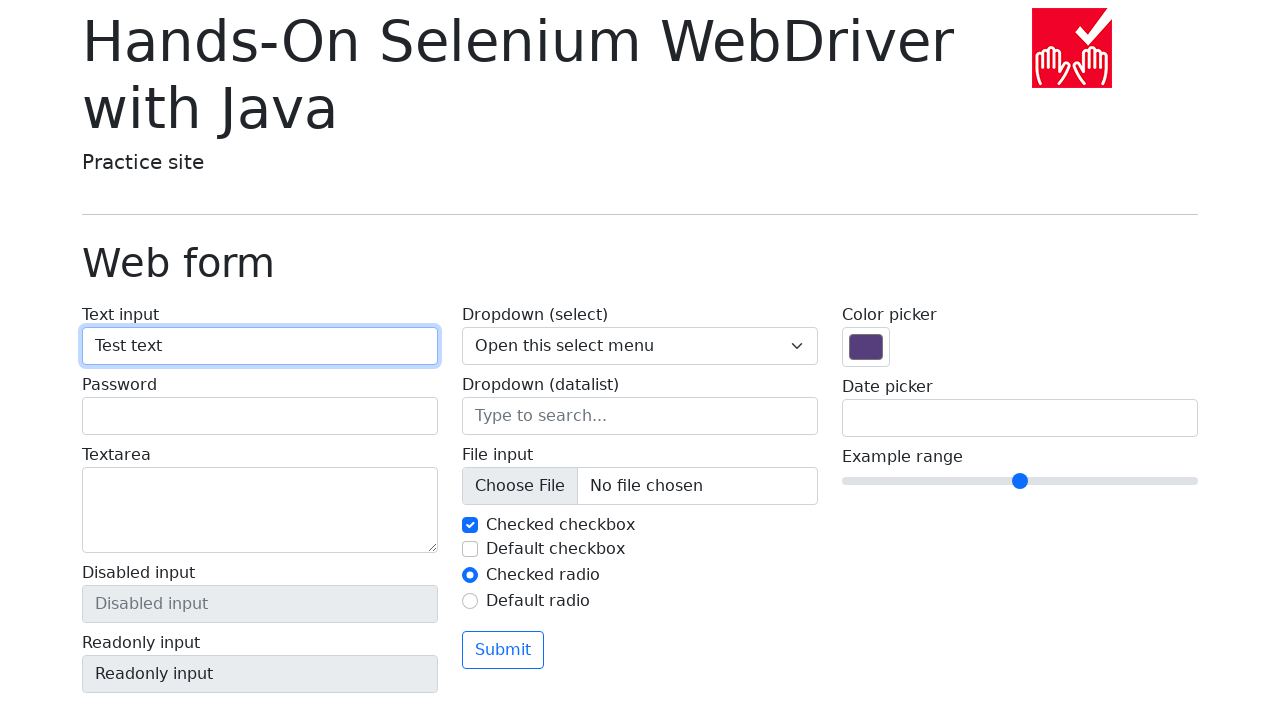

Clicked on password input field at (260, 416) on input[name='my-password']
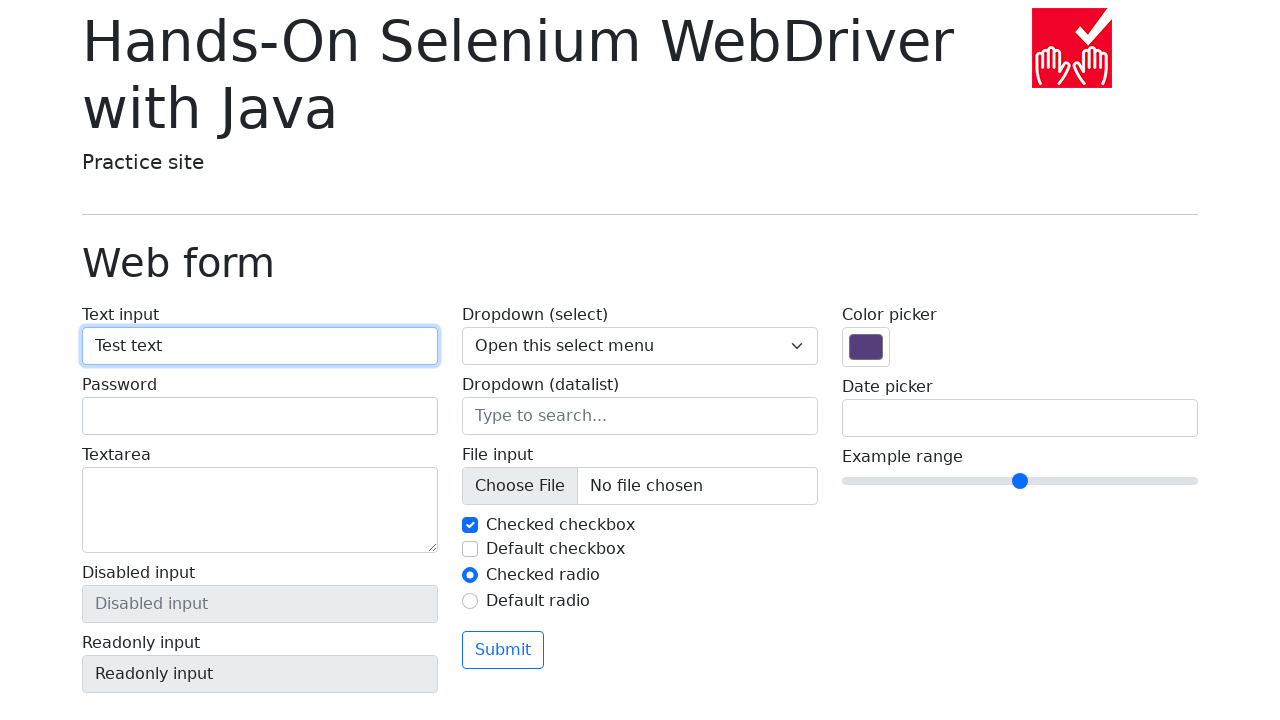

Filled password input field with 'password' on input[name='my-password']
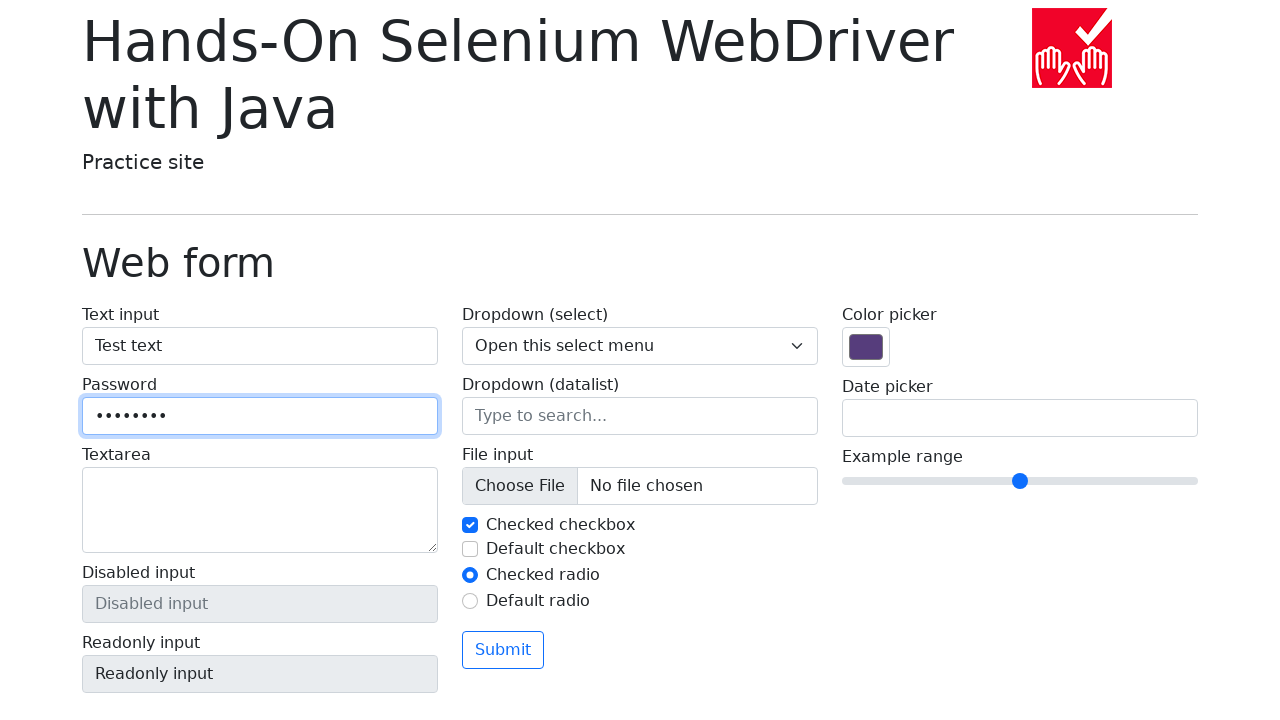

Clicked on textarea field at (260, 510) on textarea[name='my-textarea']
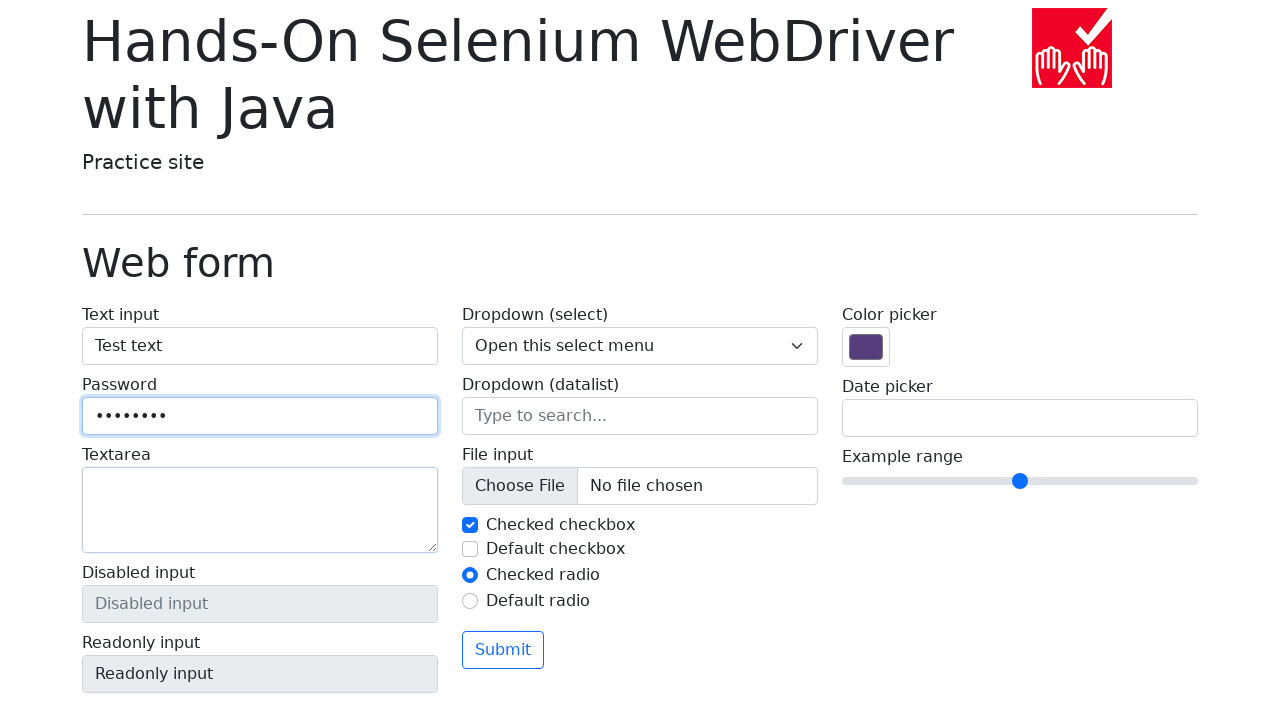

Filled textarea field with Lorem ipsum text on textarea[name='my-textarea']
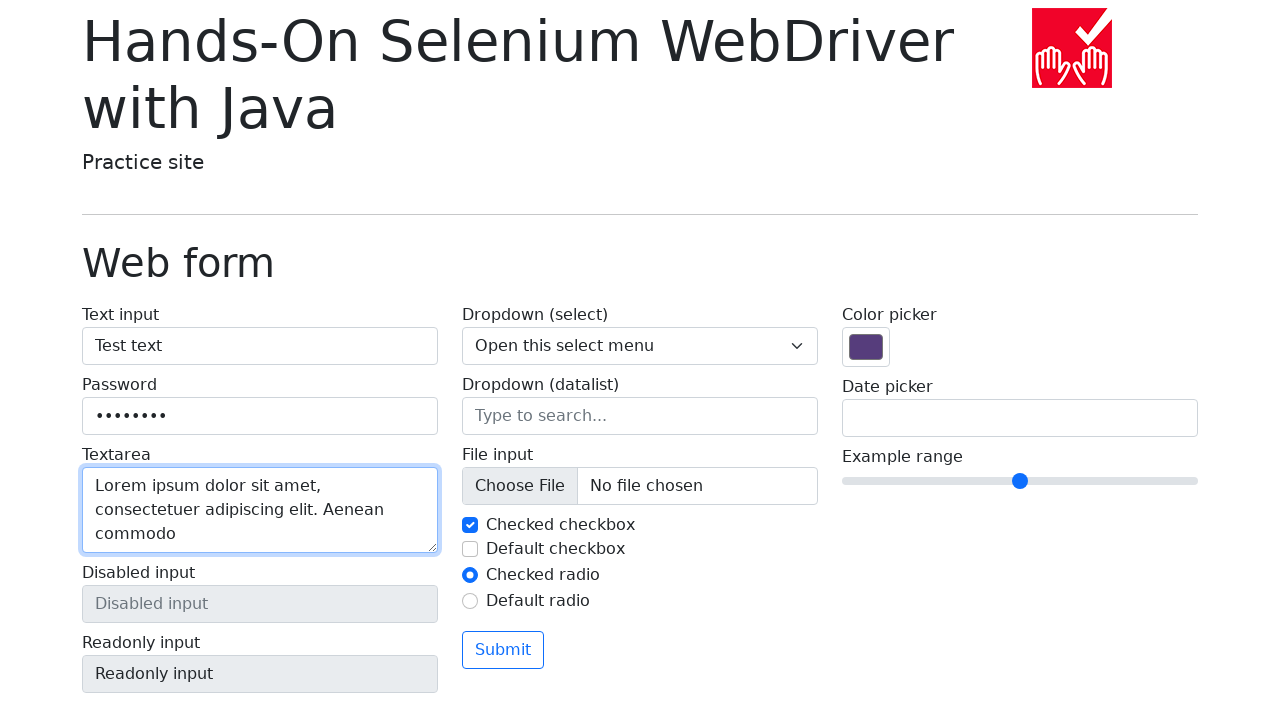

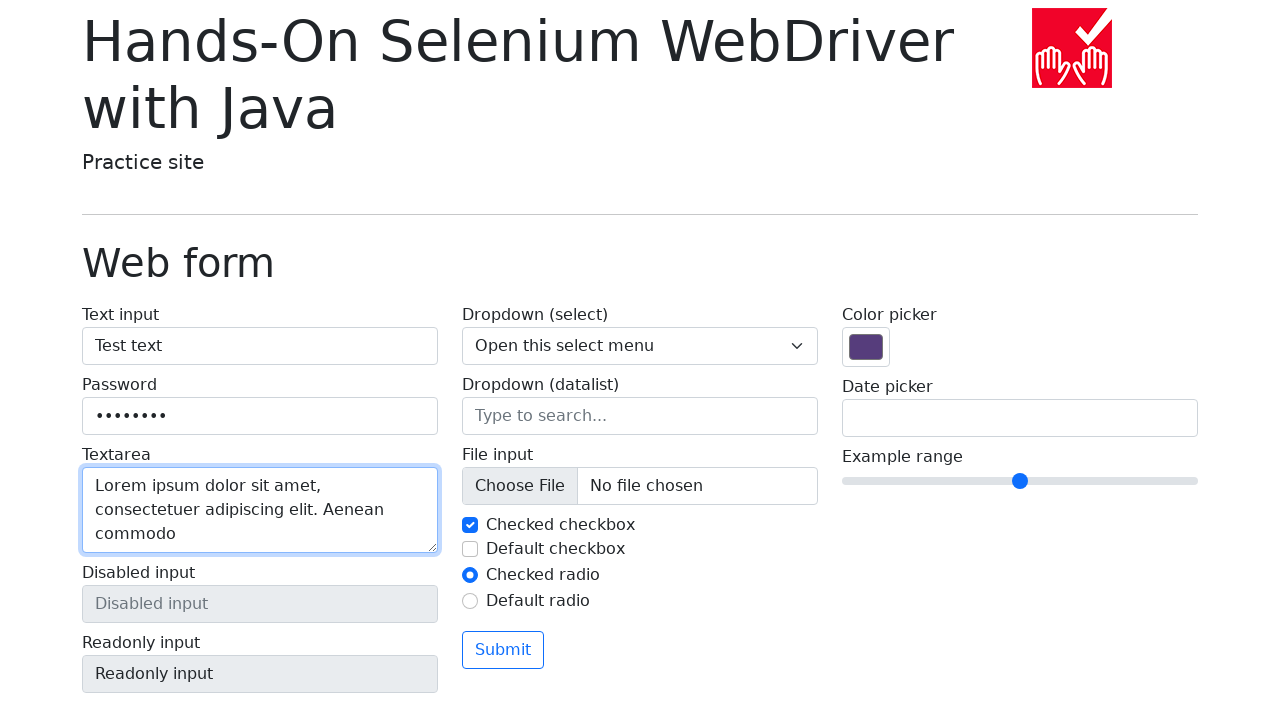